Tests filling out a registration form with personal information including first name, last name, address, email, and phone number.

Starting URL: http://demo.automationtesting.in/Register.html

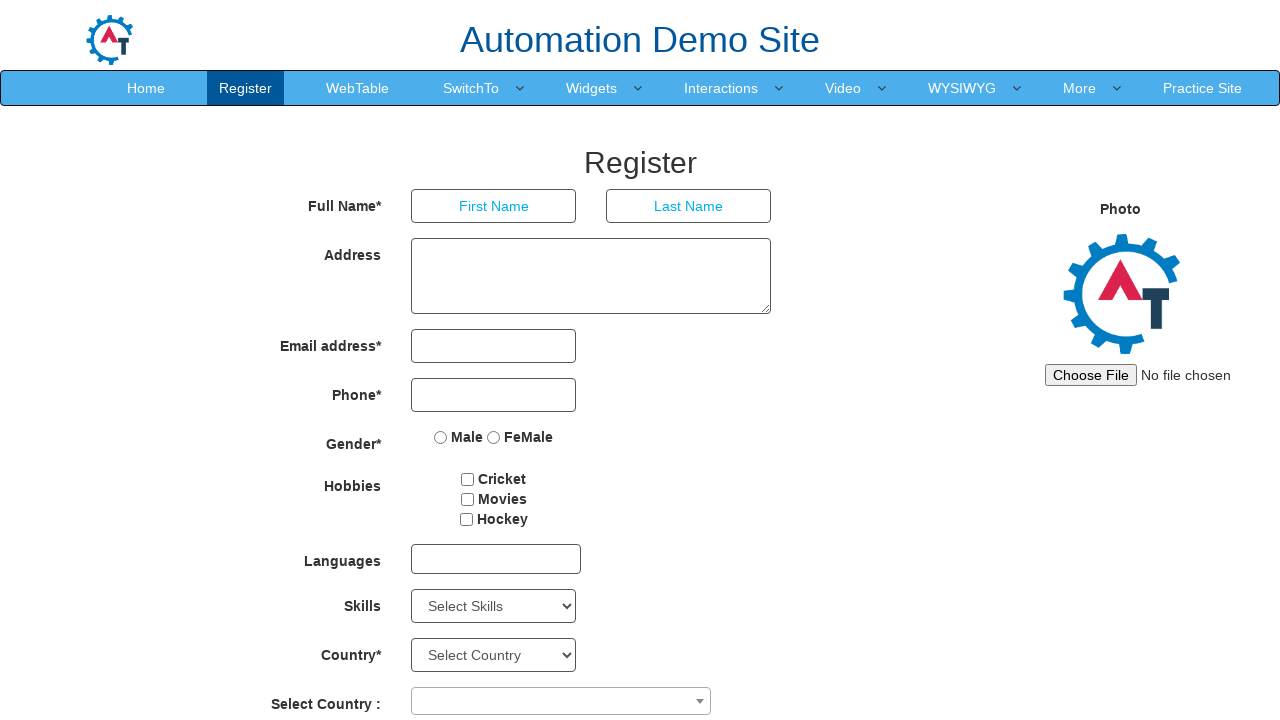

Filled first name field with 'Carlos' on //*[@ng-model='FirstName']
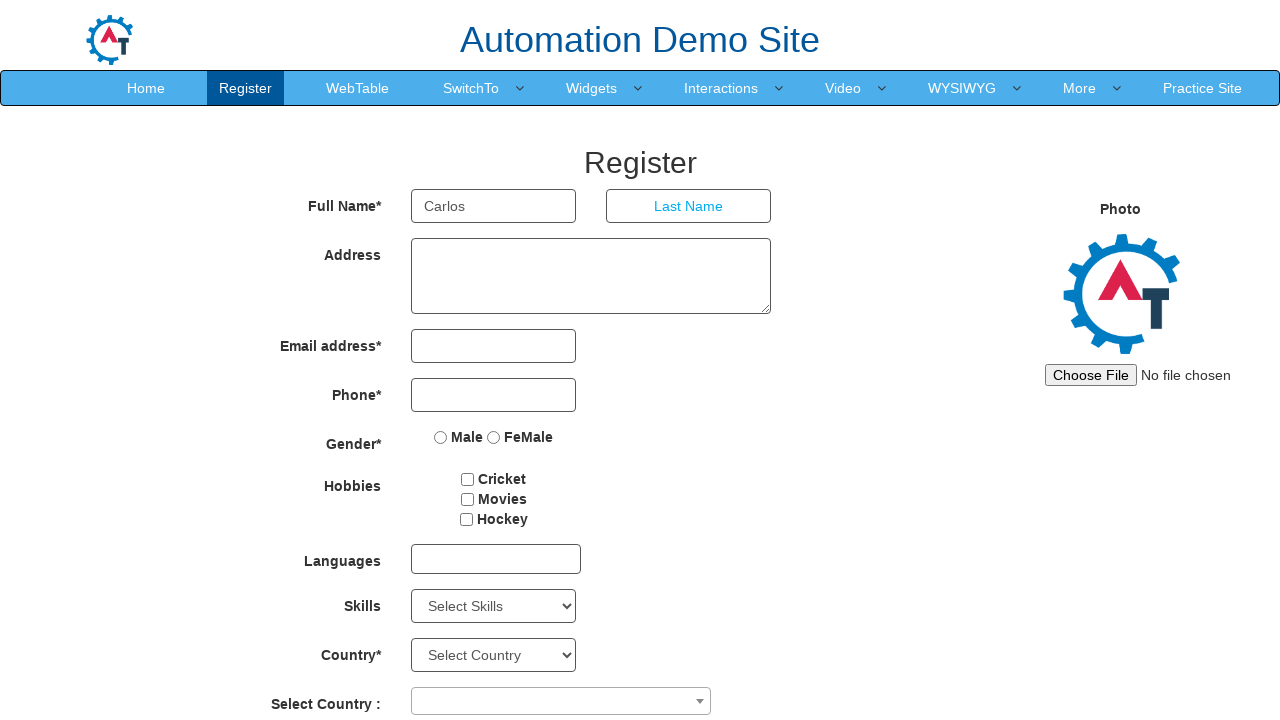

Filled last name field with 'Mendez' on //*[@ng-model='LastName']
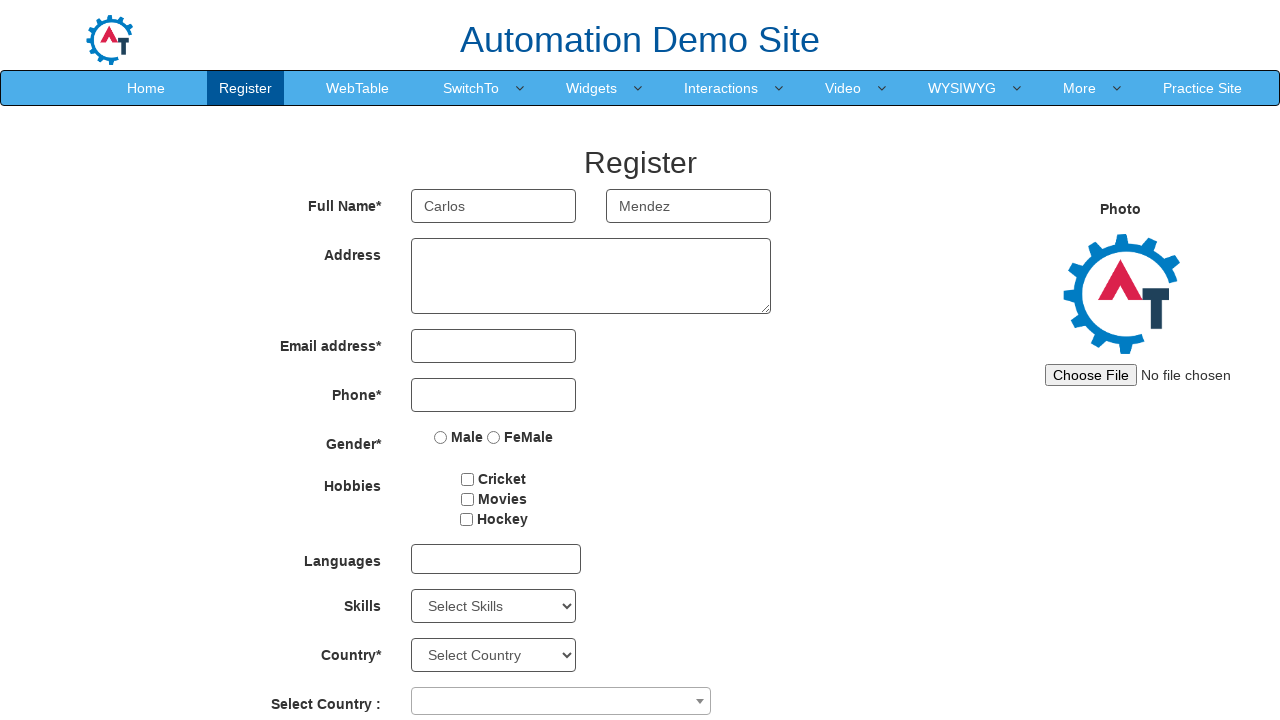

Filled address field with '123 Main Street, Apt 4B' on //*[@ng-model='Adress']
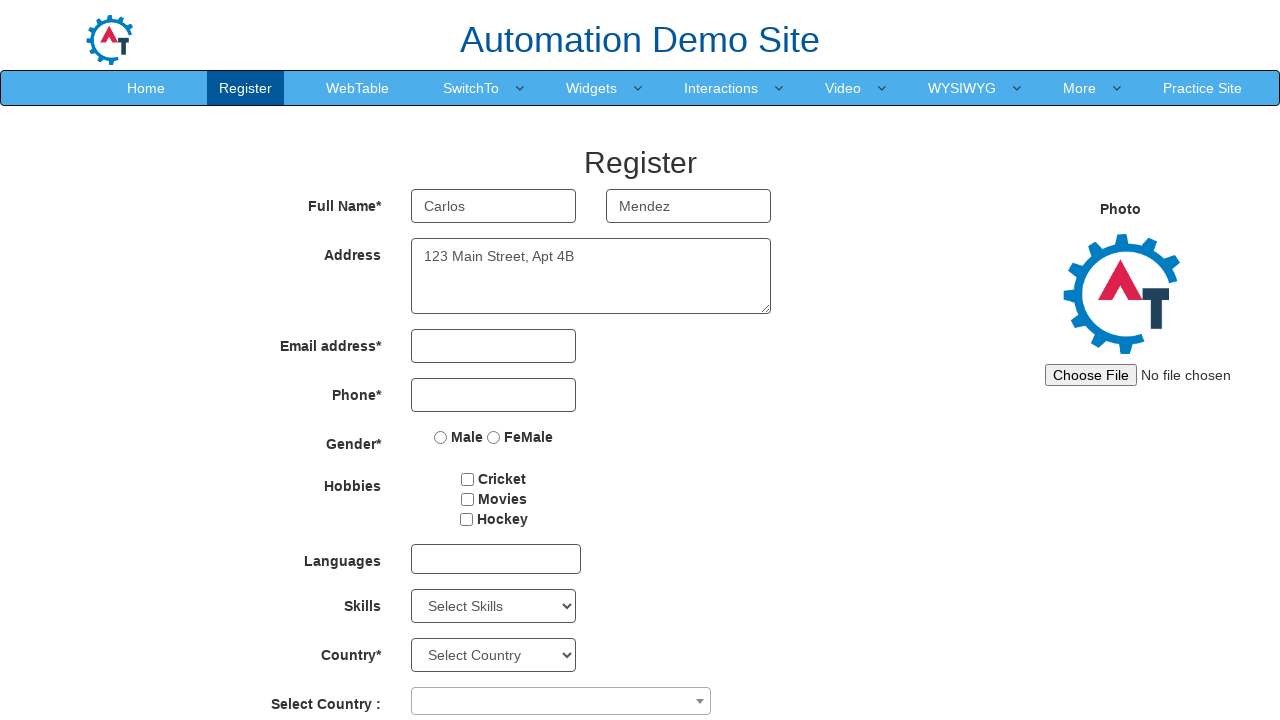

Filled email address field with 'carlos.mendez@testmail.com' on //*[@ng-model='EmailAdress']
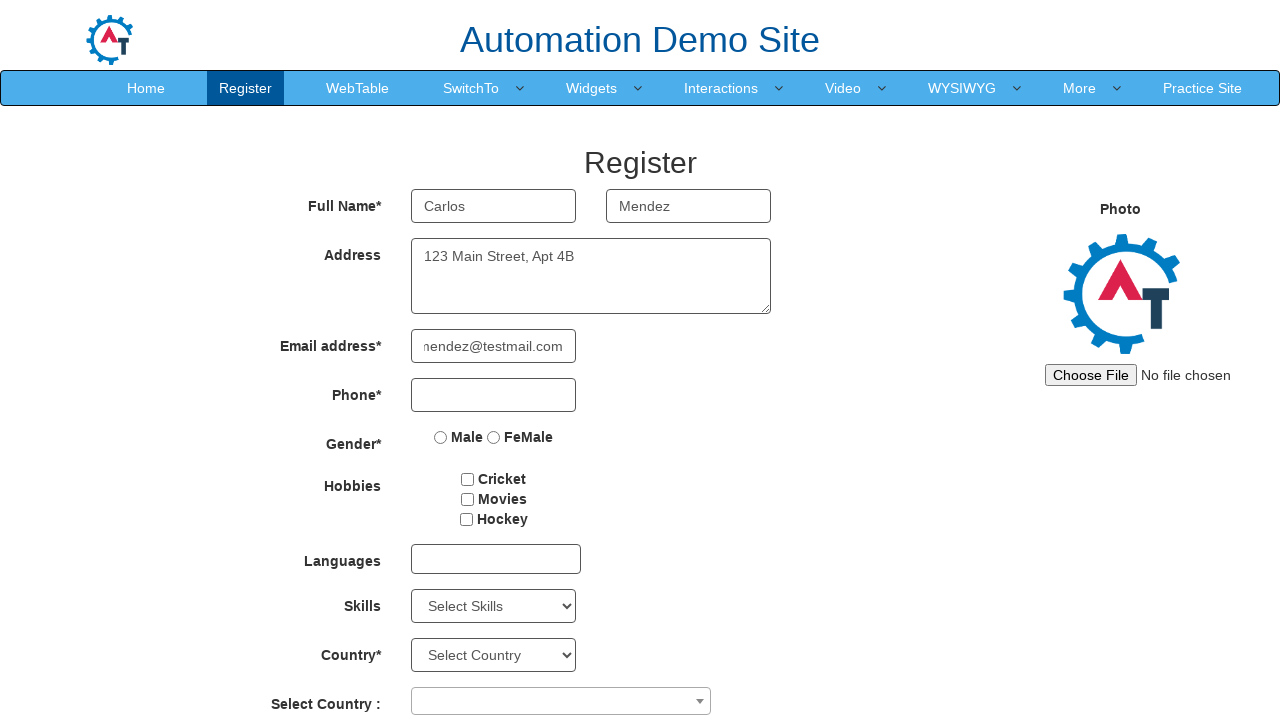

Filled phone number field with '5551234567' on //*[@ng-model='Phone']
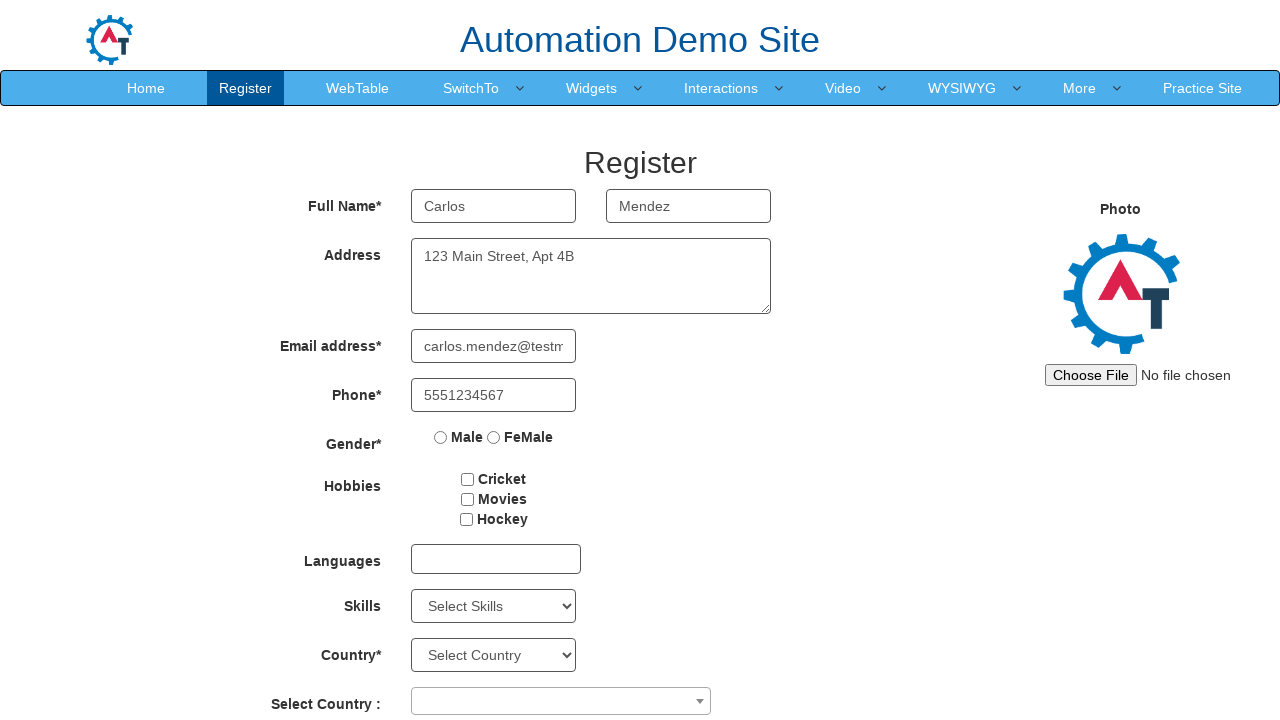

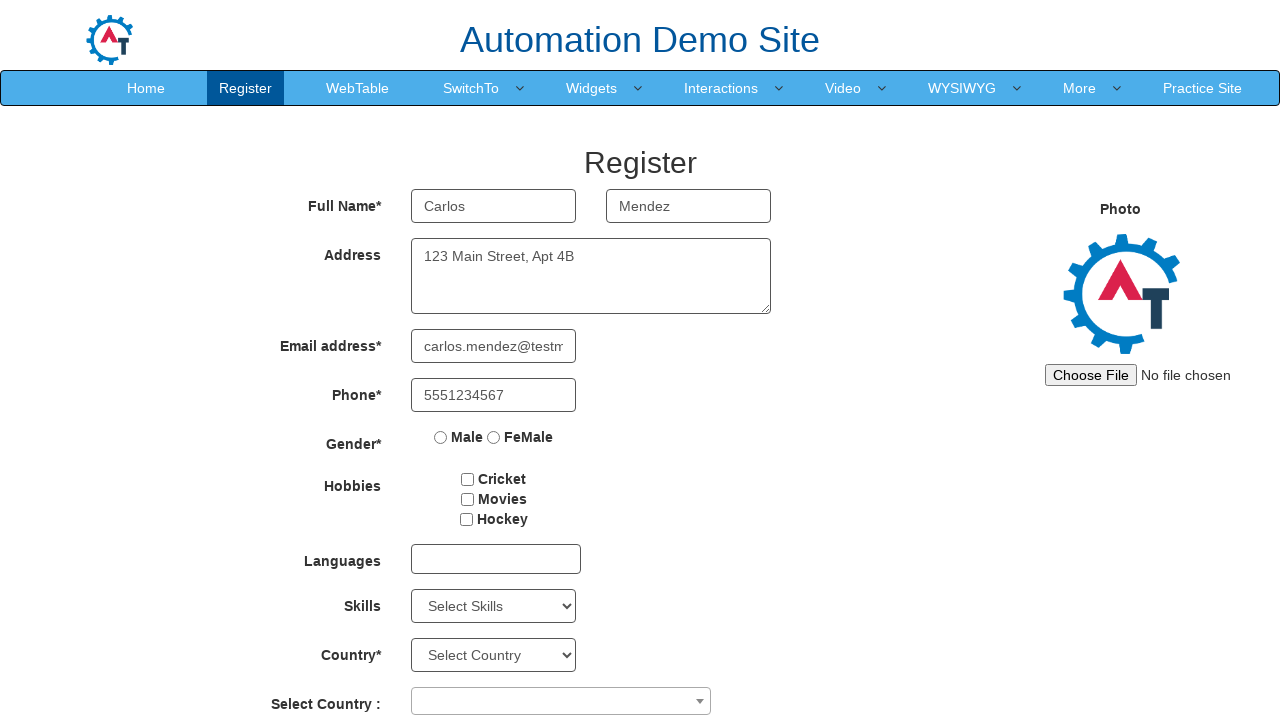